Tests an explicit wait exercise page by waiting for a price to change to $100, clicking a book button, calculating a logarithmic answer based on a displayed value, entering it, and clicking solve.

Starting URL: http://suninjuly.github.io/explicit_wait2.html

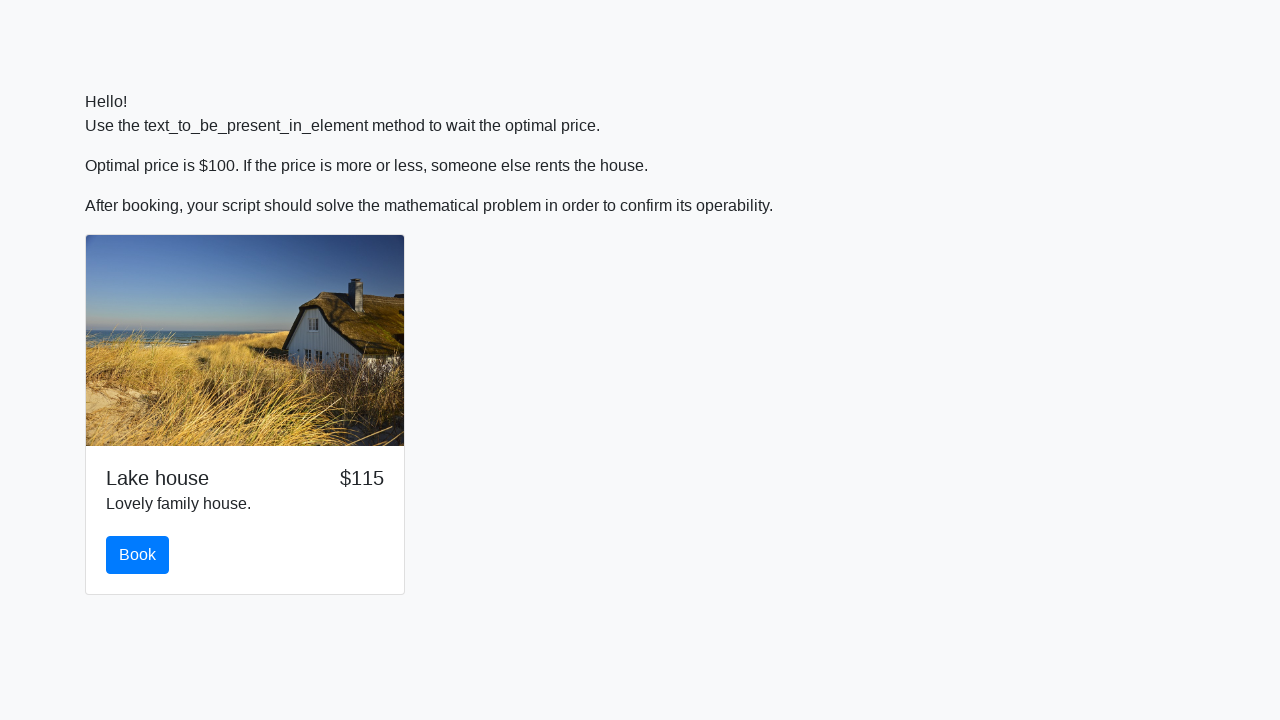

Waited for price to change to $100
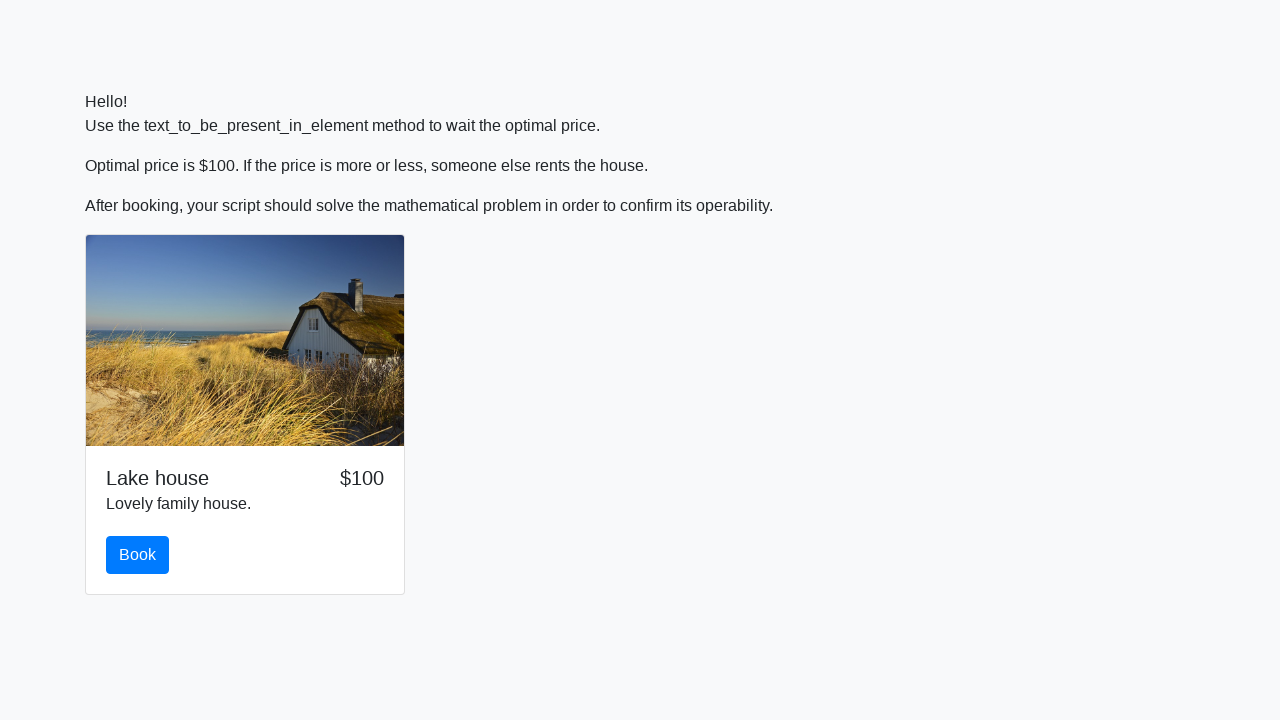

Clicked the book button at (138, 555) on #book
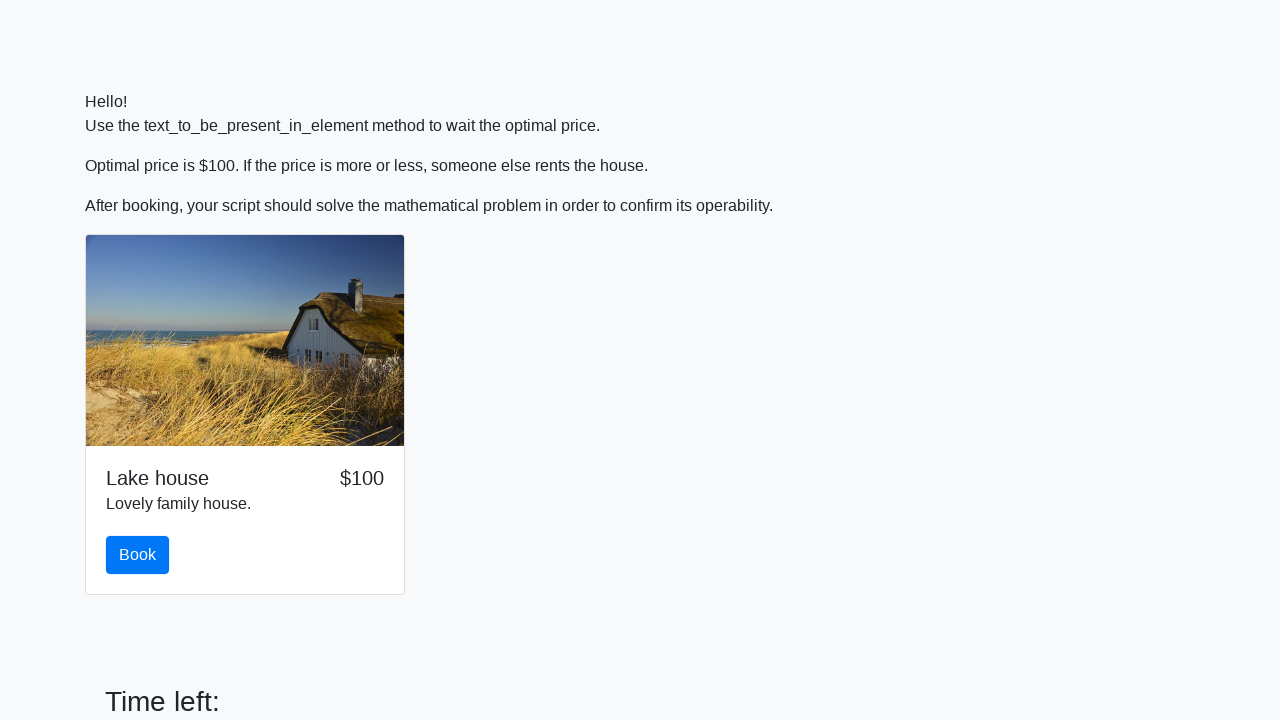

Retrieved input value: 405
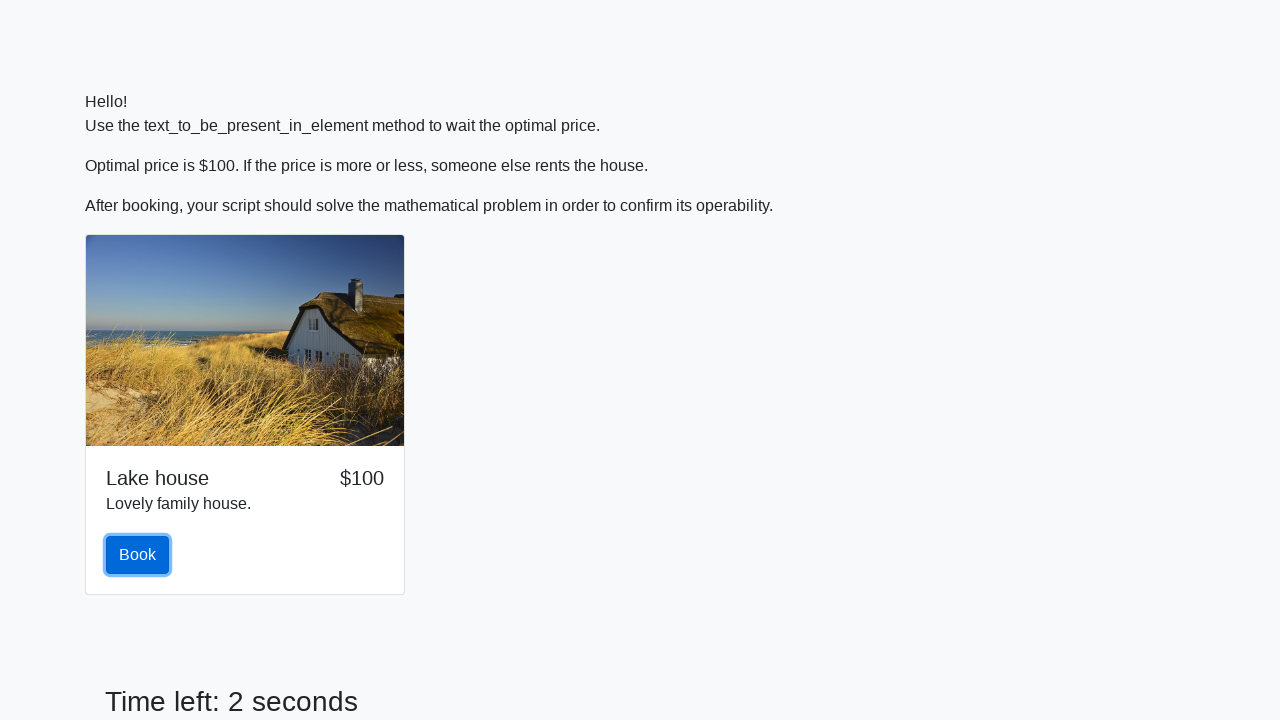

Calculated logarithmic answer: 1.1468147194238179
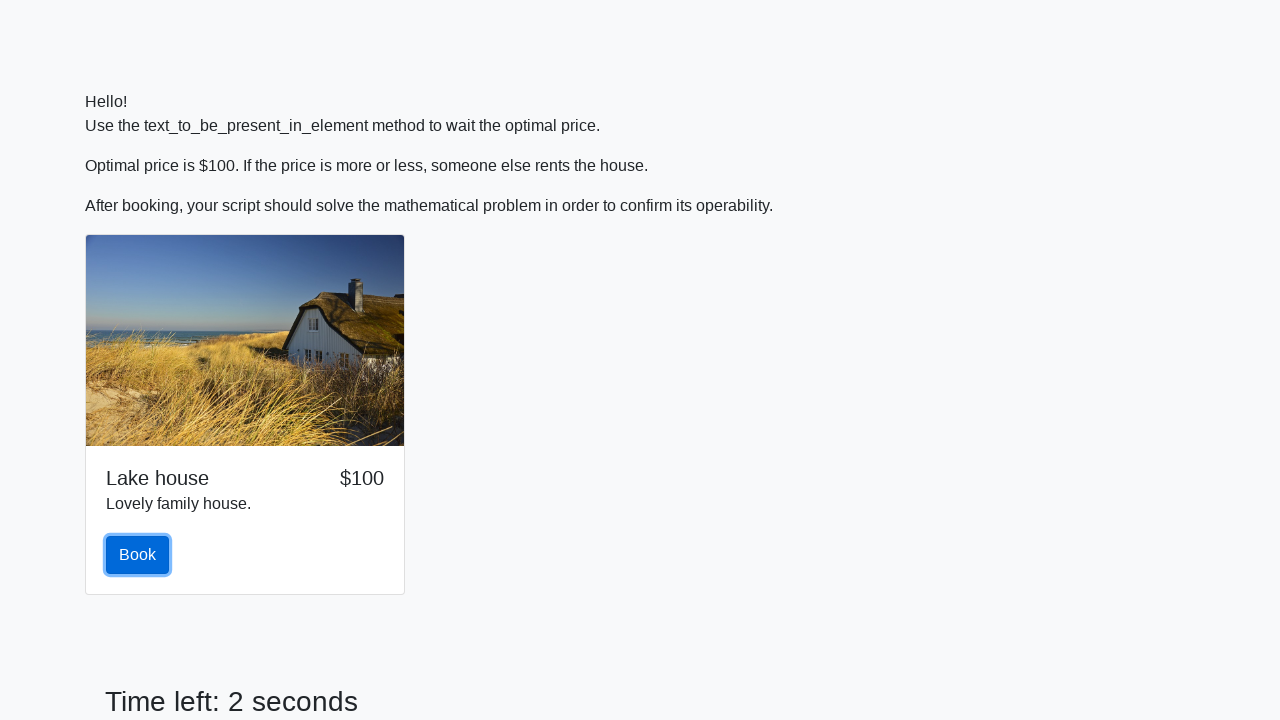

Entered calculated answer in answer field on #answer
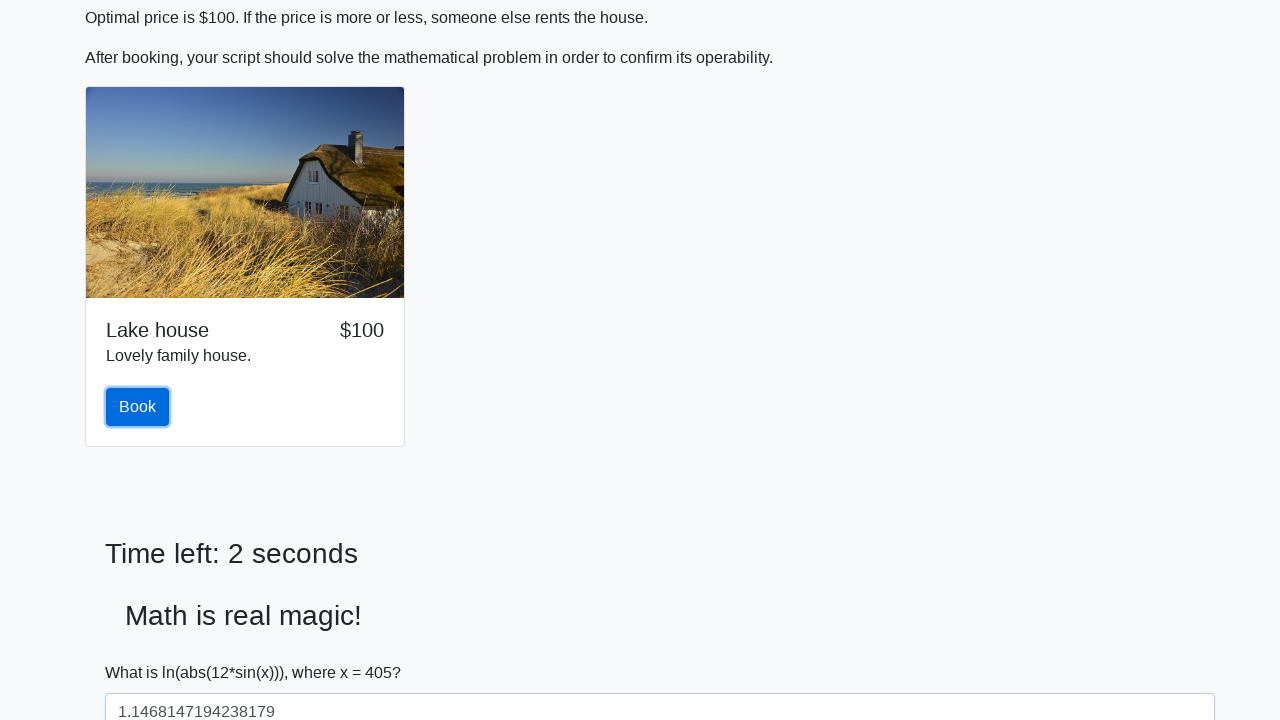

Clicked the solve button to submit at (143, 651) on #solve
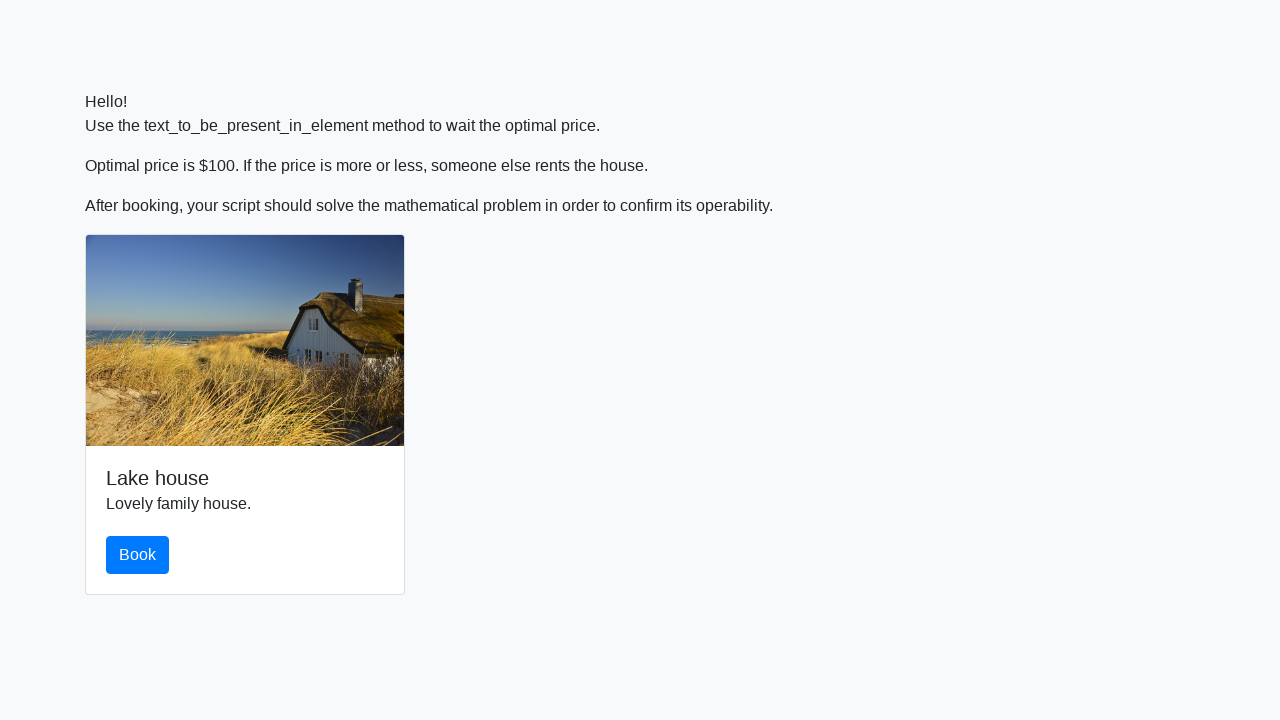

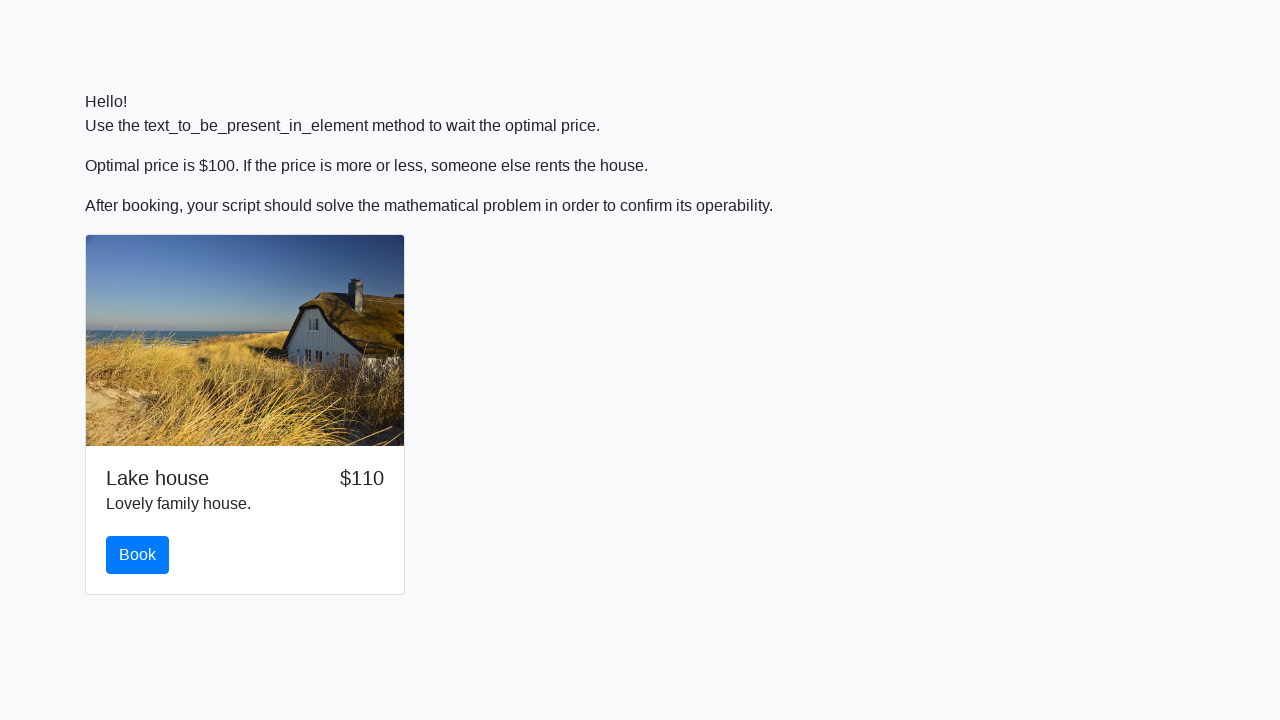